Tests a math puzzle form by extracting a value from an element attribute, calculating the answer using a mathematical formula, filling in the result, selecting checkbox and radio options, and submitting the form.

Starting URL: http://suninjuly.github.io/get_attribute.html

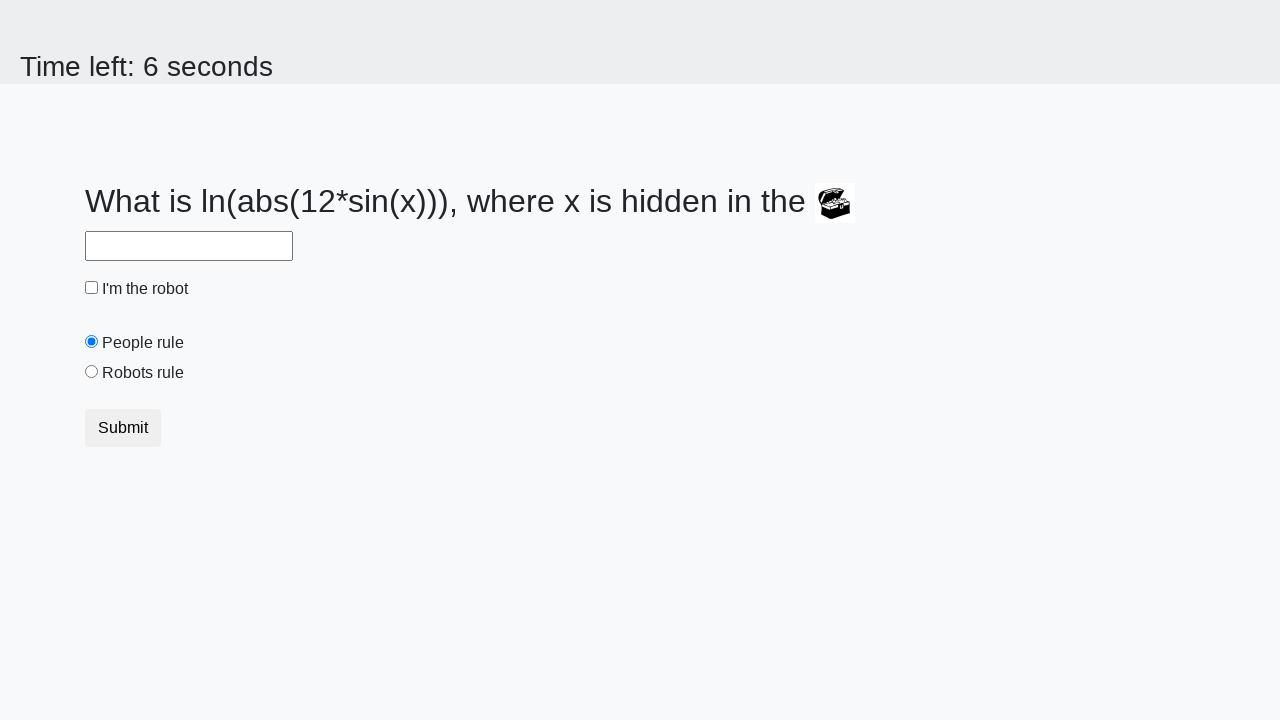

Located treasure element with ID 'treasure'
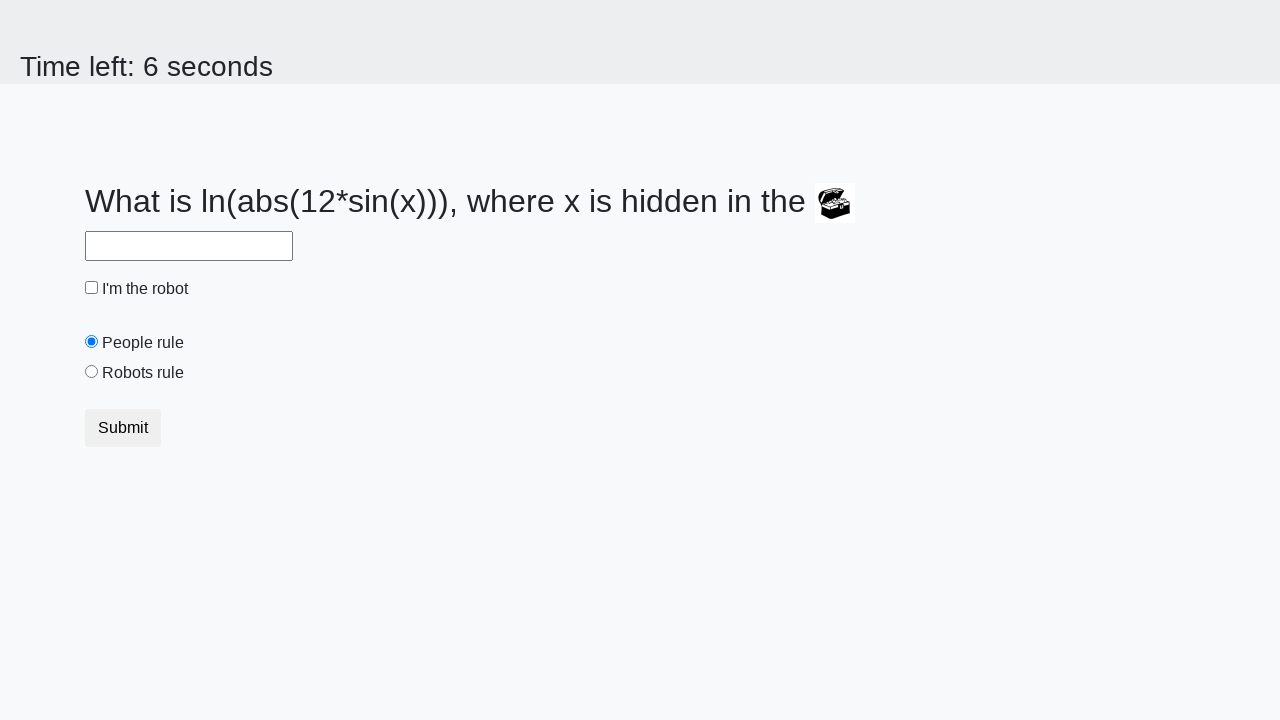

Extracted 'valuex' attribute from treasure element: 538
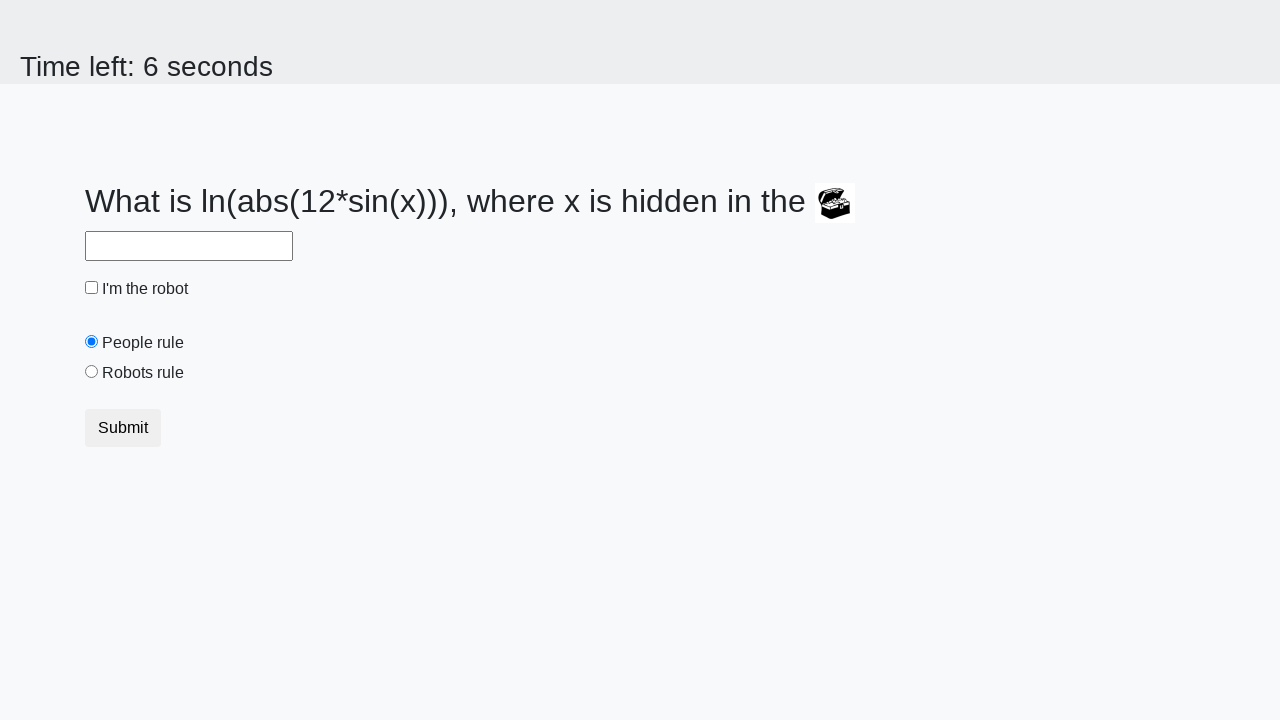

Calculated answer using formula: 2.1405860410218875
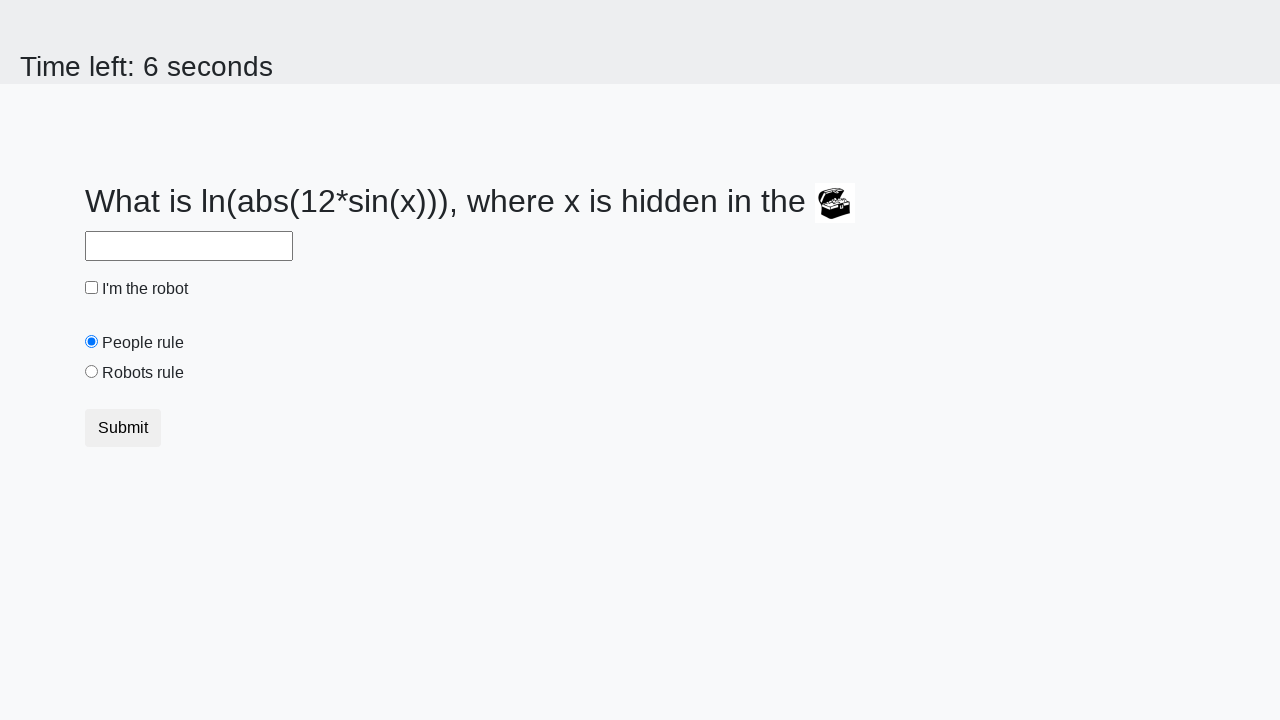

Filled answer field with calculated value: 2.1405860410218875 on #answer
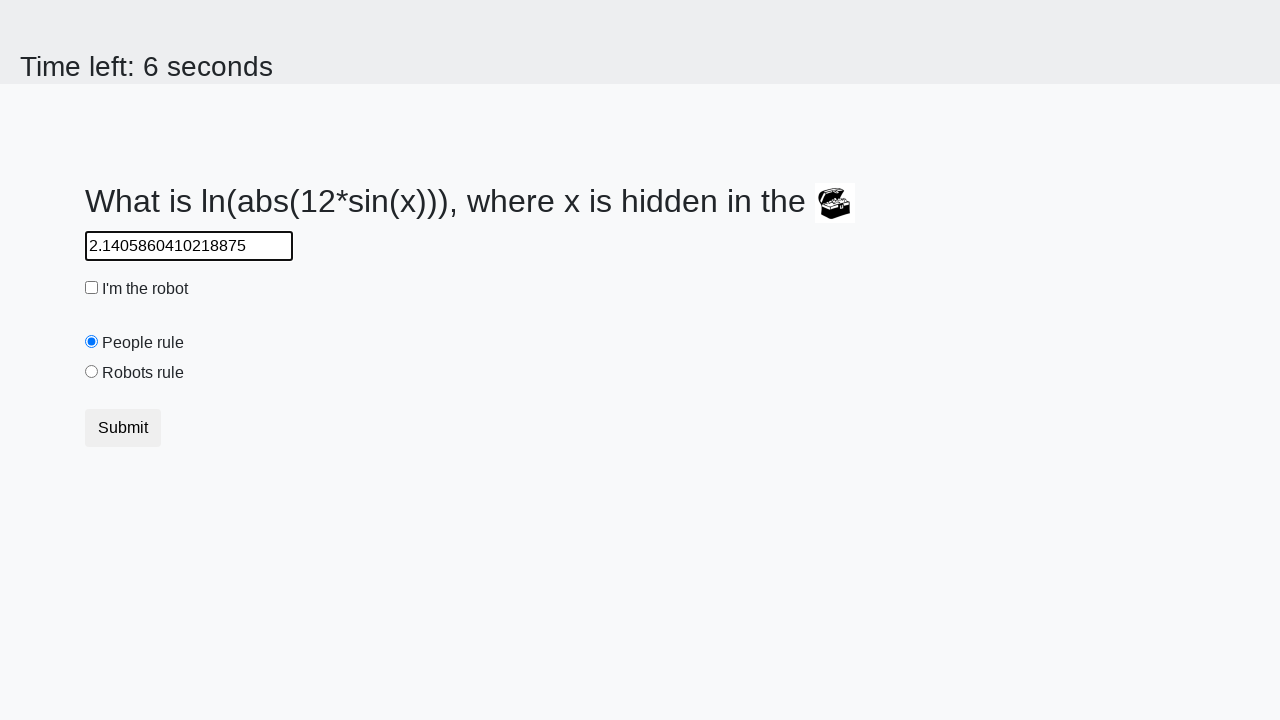

Clicked robot checkbox at (92, 288) on #robotCheckbox
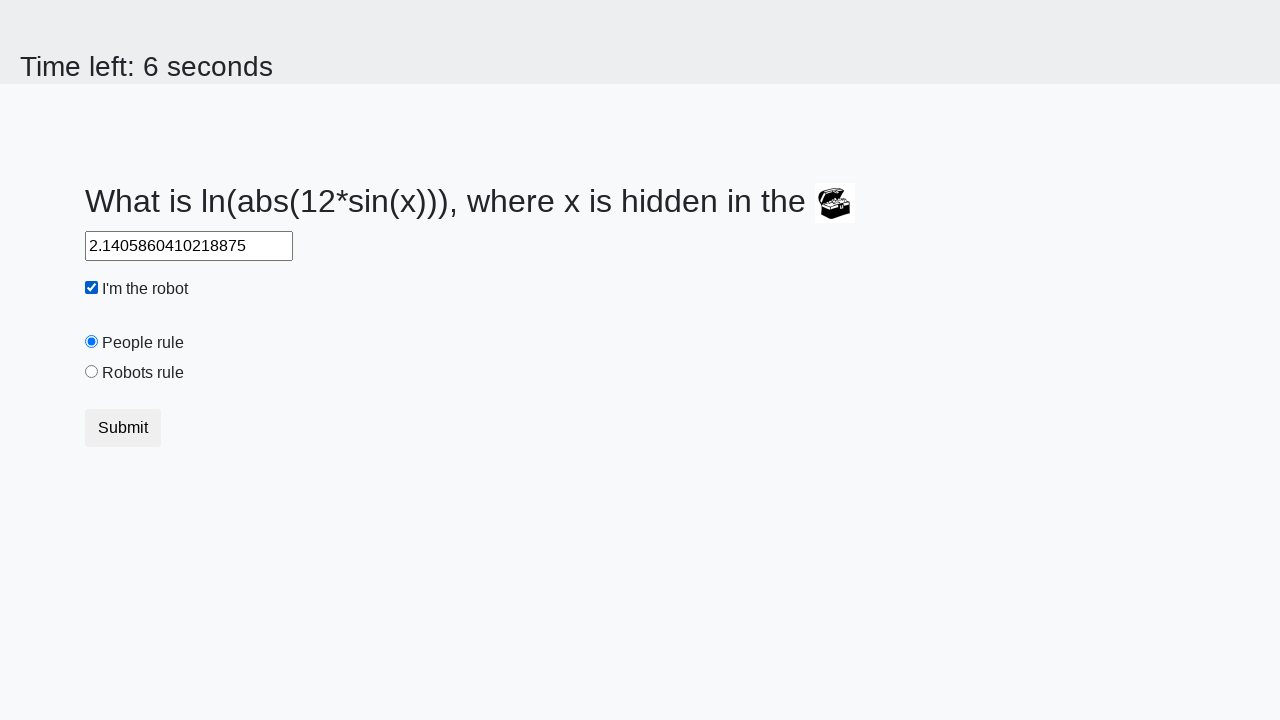

Clicked robots rule radio button at (92, 372) on #robotsRule
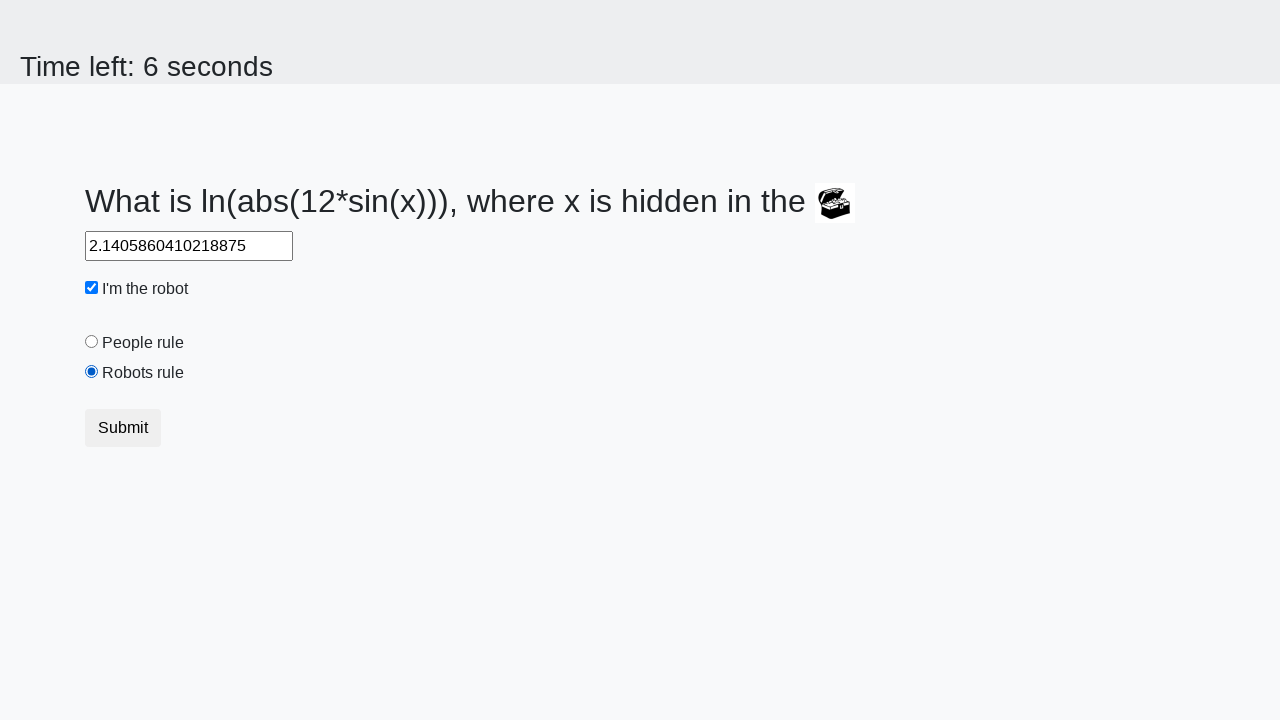

Clicked submit button to submit the form at (123, 428) on button
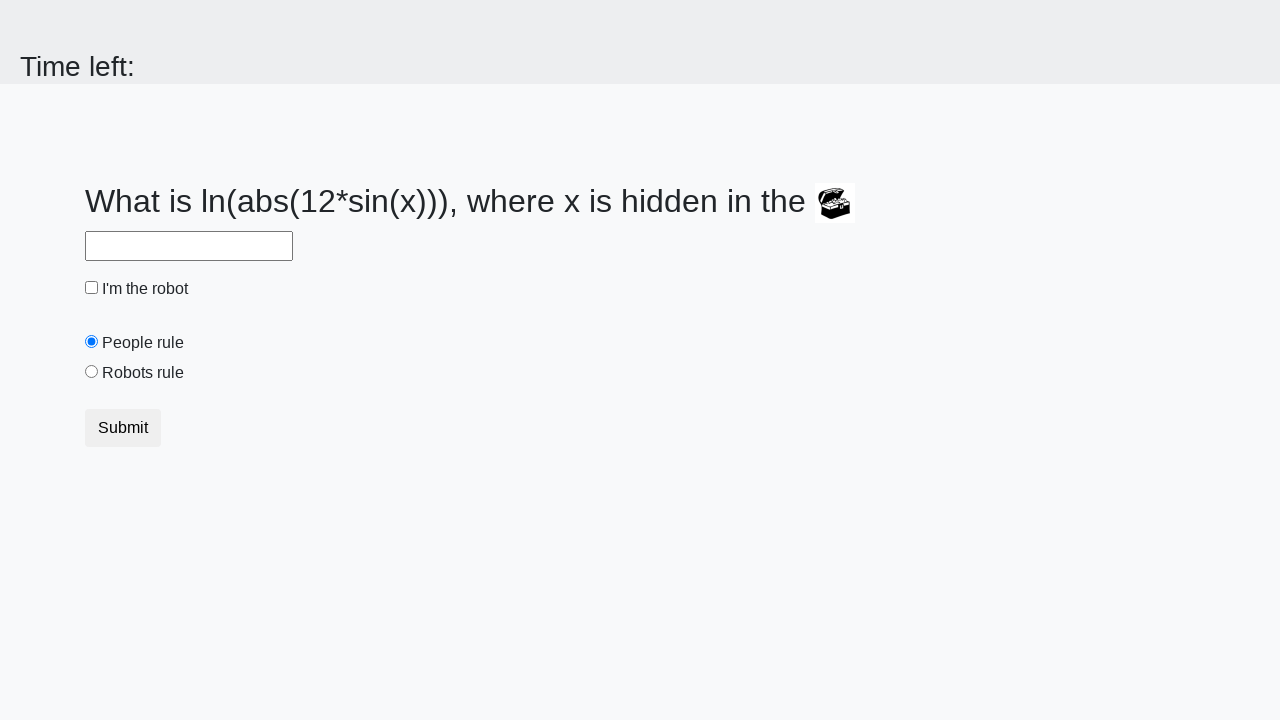

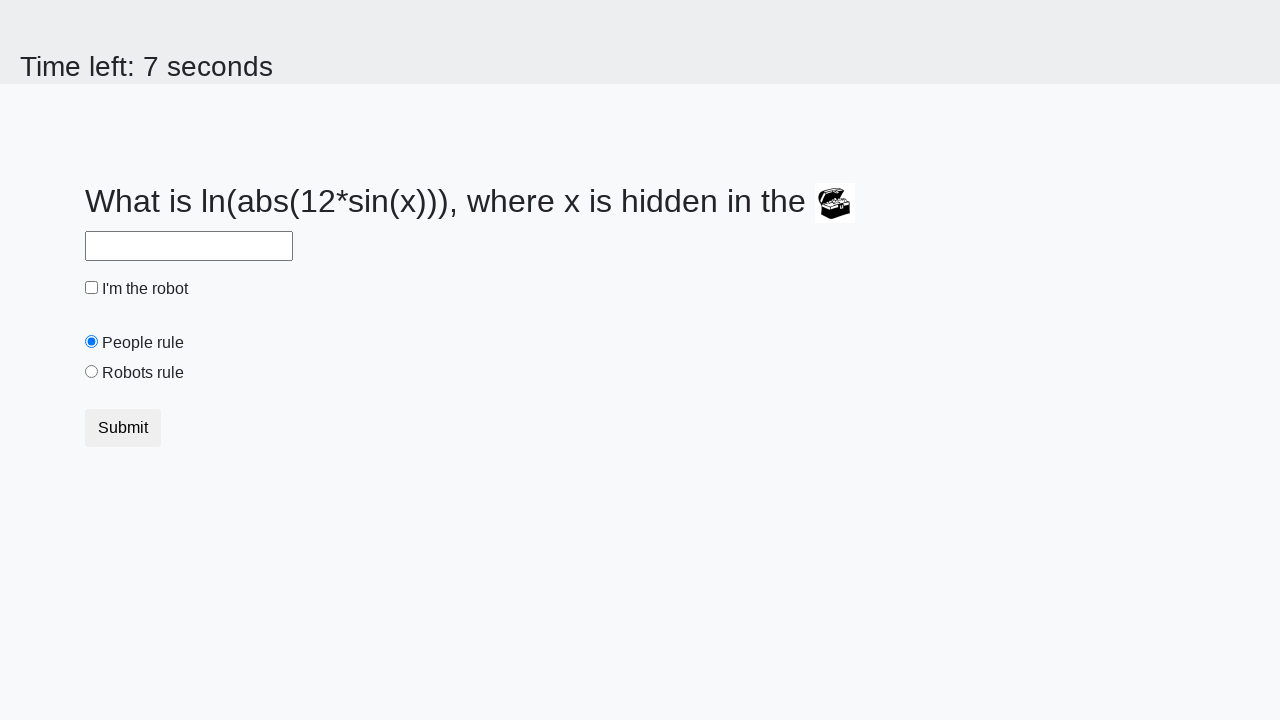